Tests drag and drop functionality by dragging an element with id 'drag10' and dropping it onto a target element with id 'div2'

Starting URL: https://grotechminds.com/drag-and-drop/

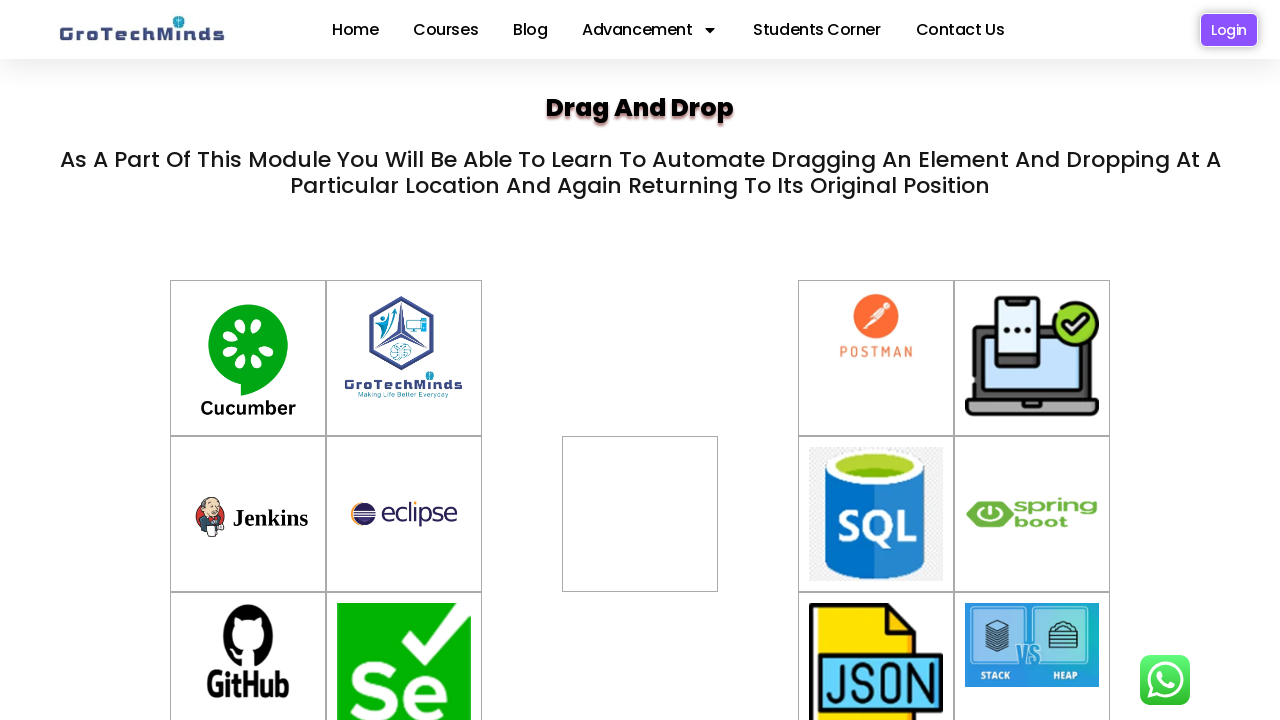

Located draggable element with id 'drag10'
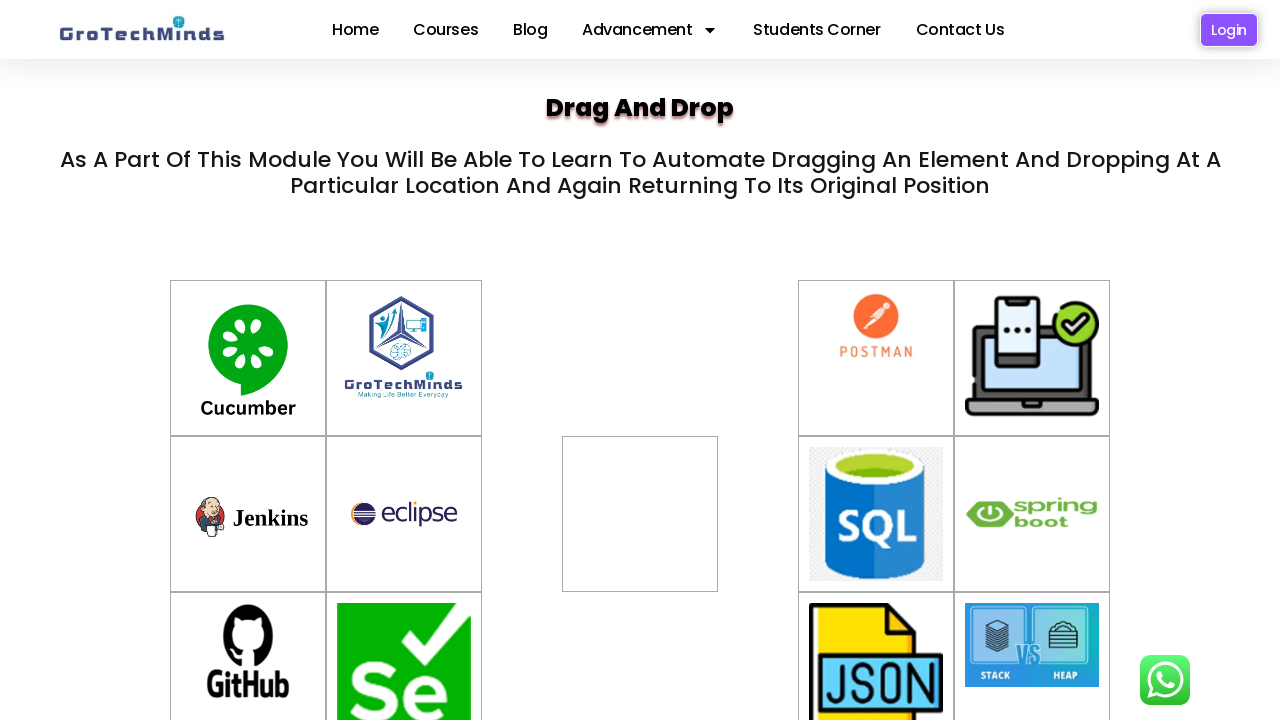

Located drop target element with id 'div2'
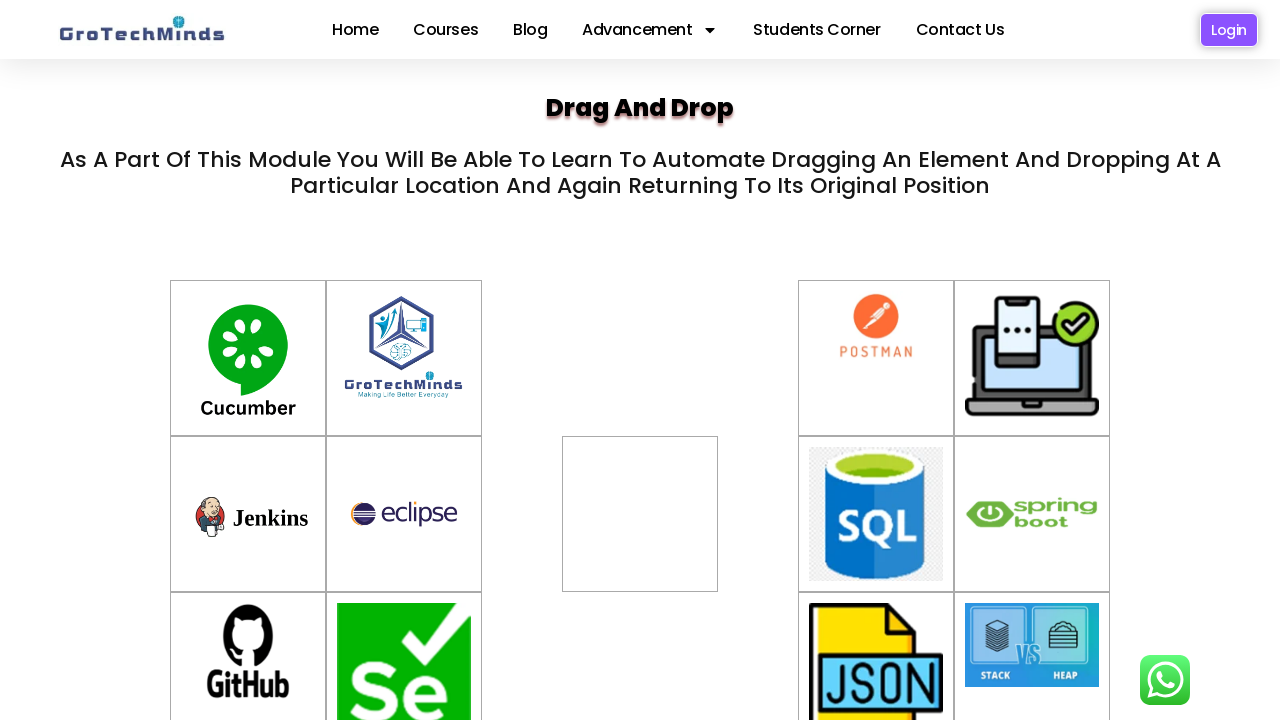

Dragged element 'drag10' onto drop target 'div2' at (640, 514)
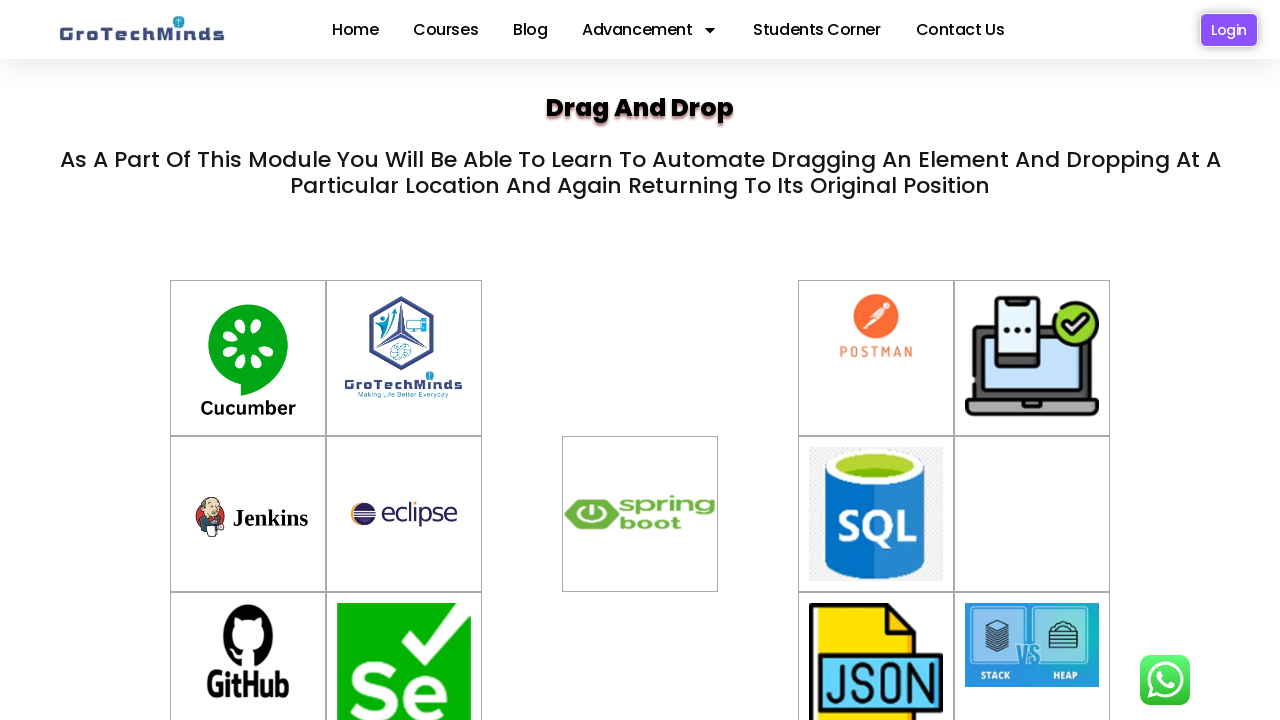

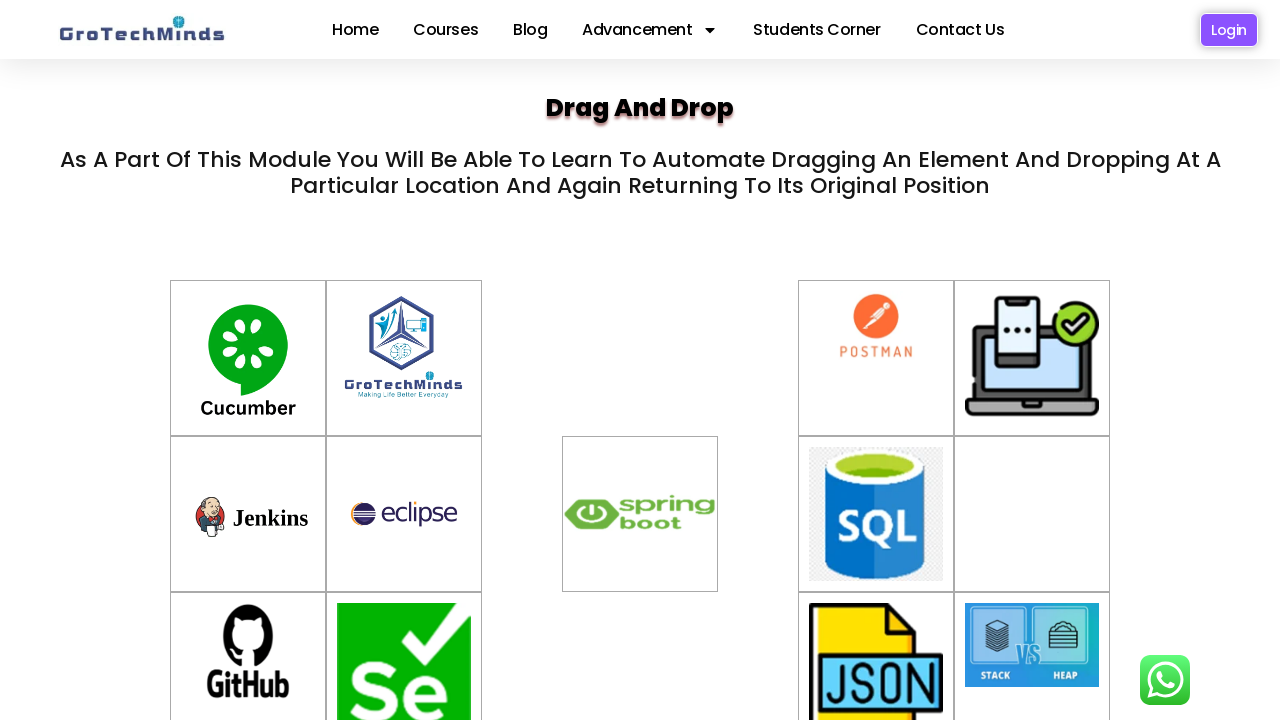